Tests e-commerce functionality by searching for products containing "ca", verifying search results count, adding items to cart (including a specific product and Cashews), and verifying the brand logo text.

Starting URL: https://rahulshettyacademy.com/seleniumPractise/#/

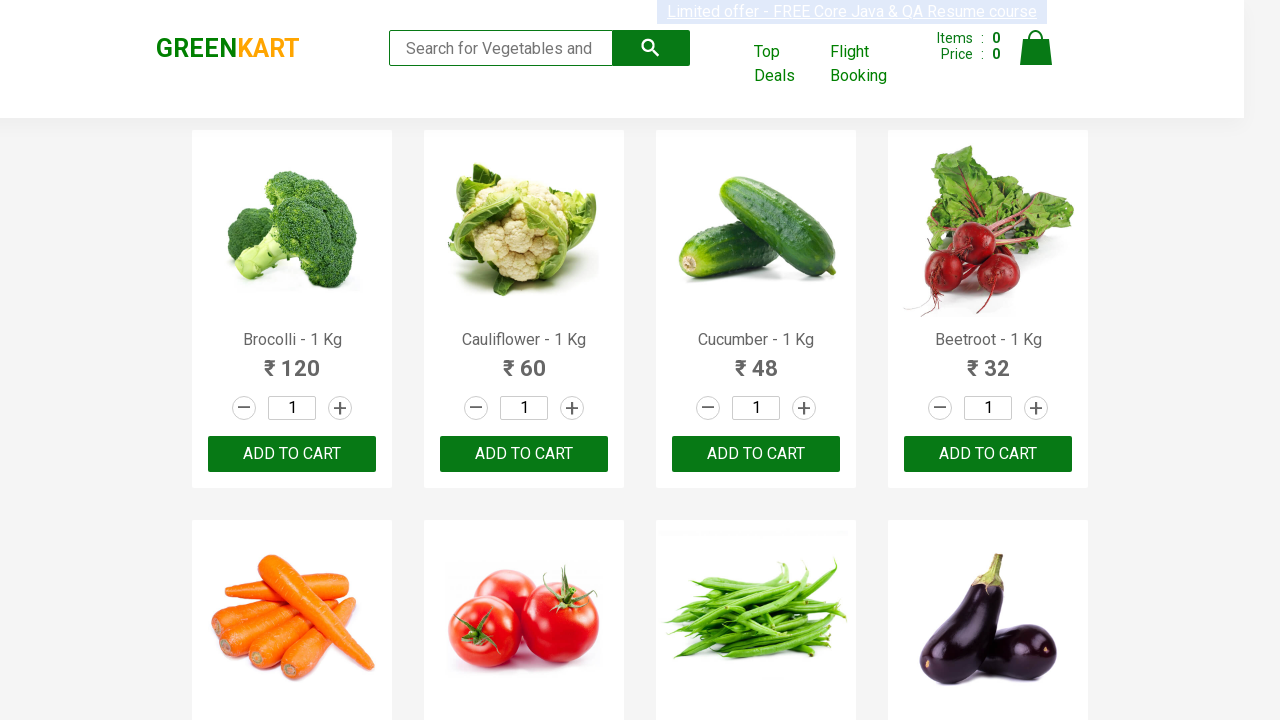

Entered 'ca' in search field on .search-keyword
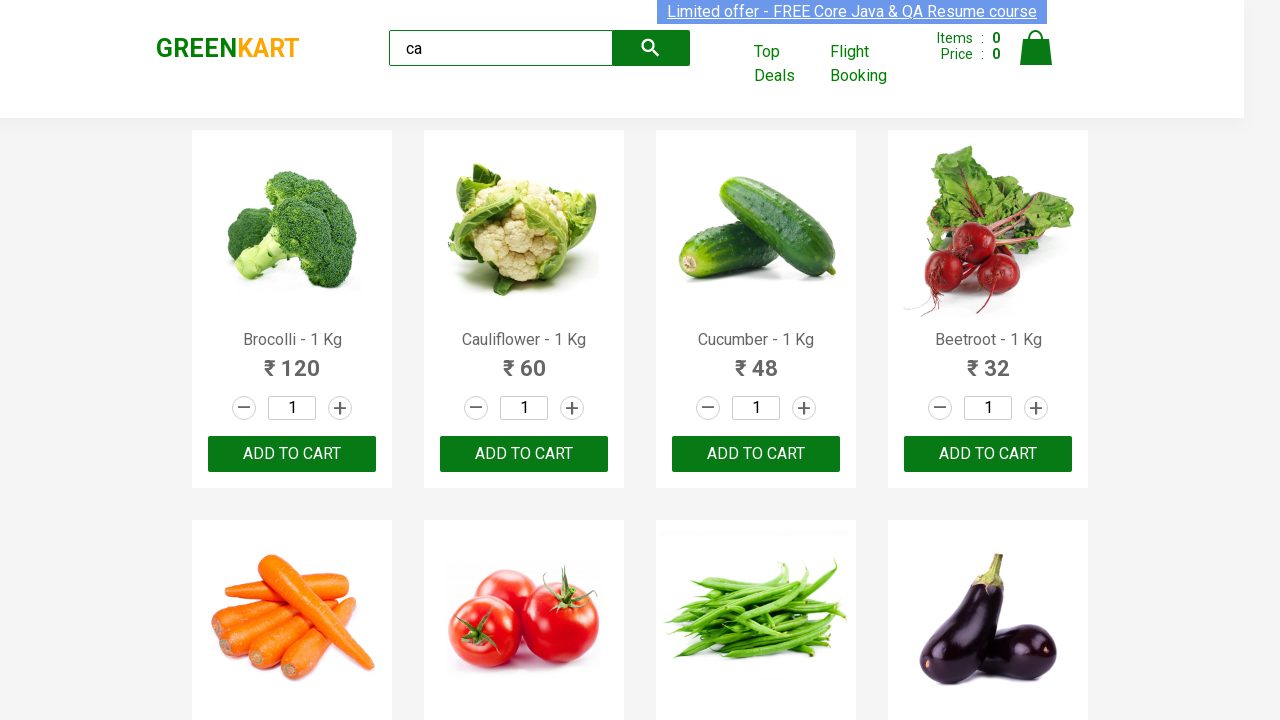

Waited 2 seconds for search results to load
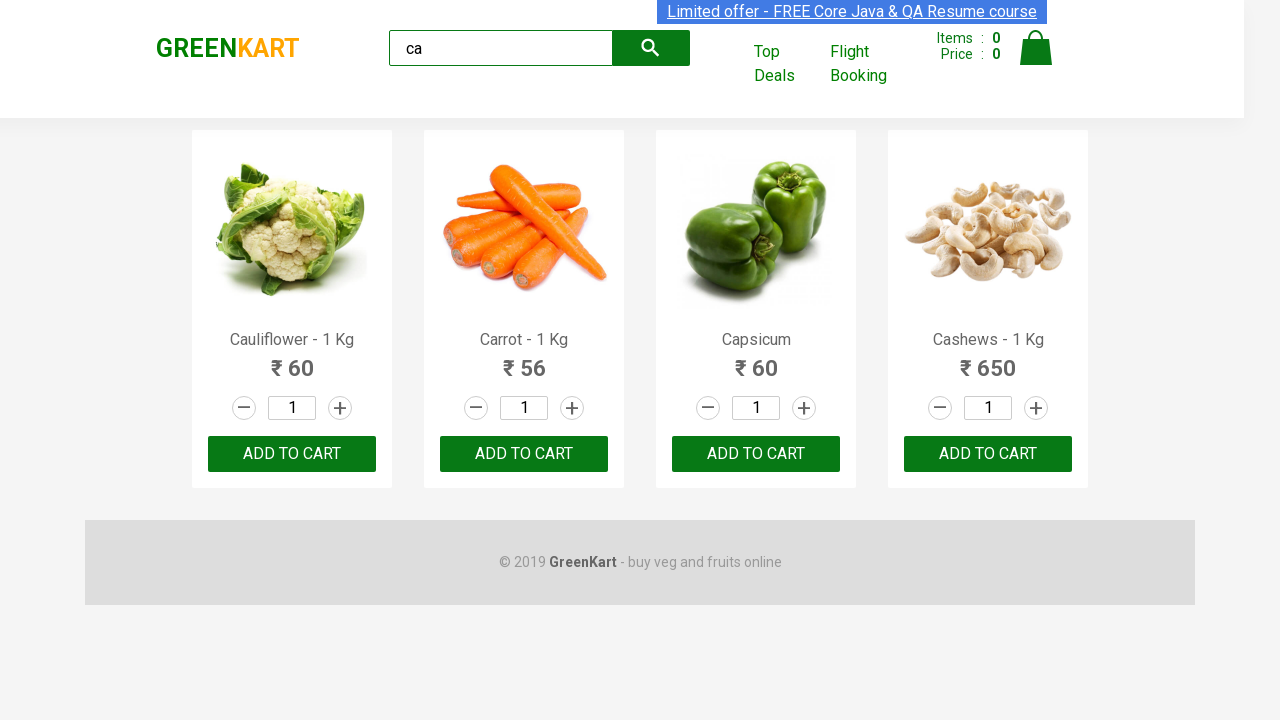

Search results with visible products loaded
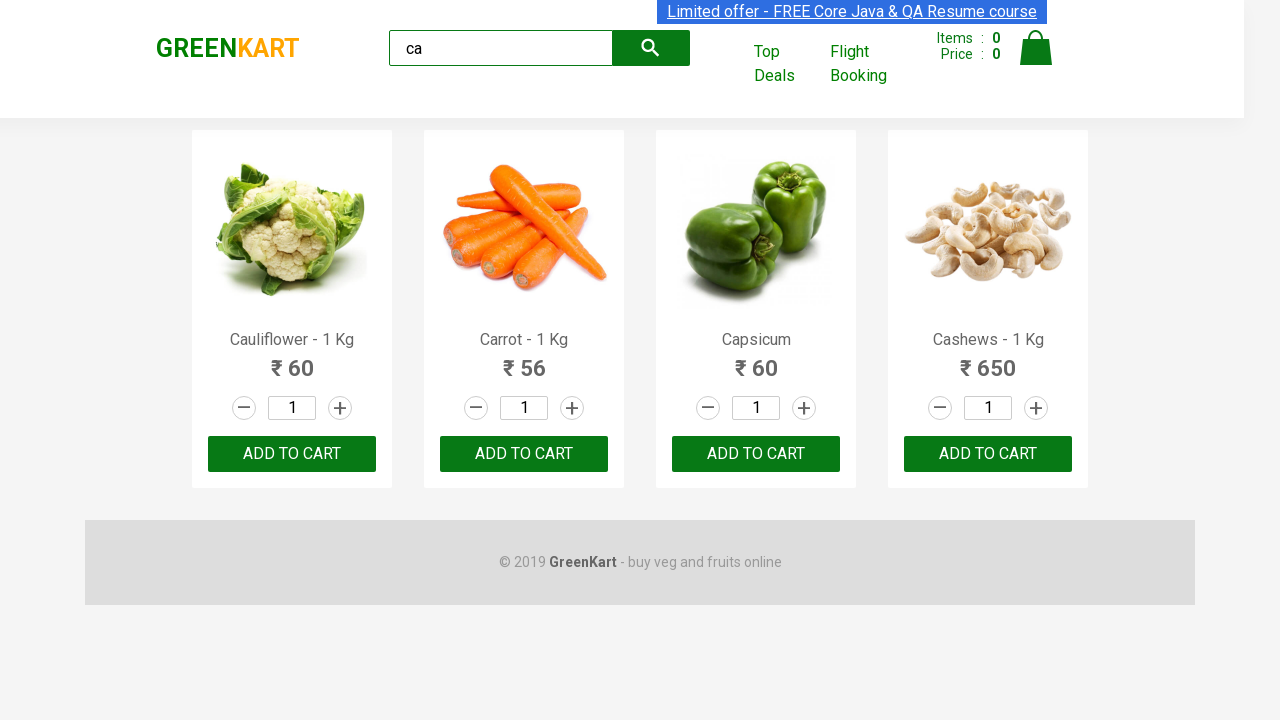

Verified 4 visible products are displayed
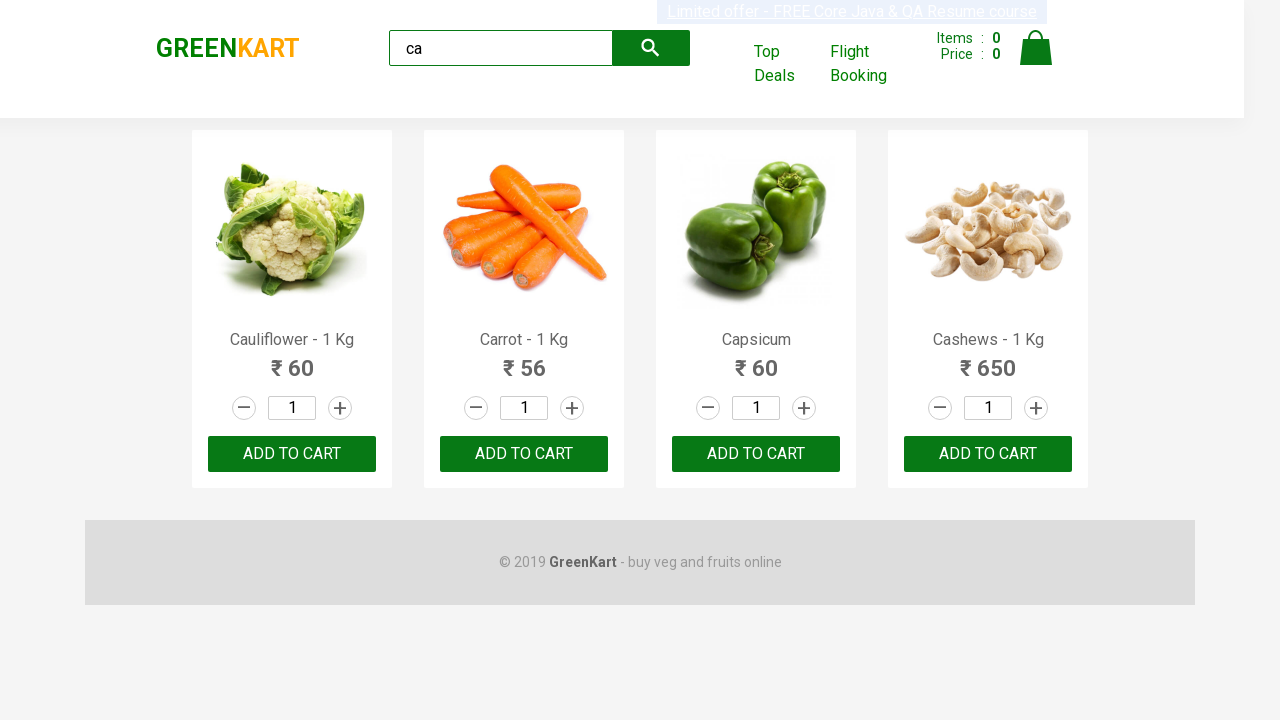

Clicked ADD TO CART on the 3rd product at (756, 454) on .products .product >> nth=2 >> text=ADD TO CART
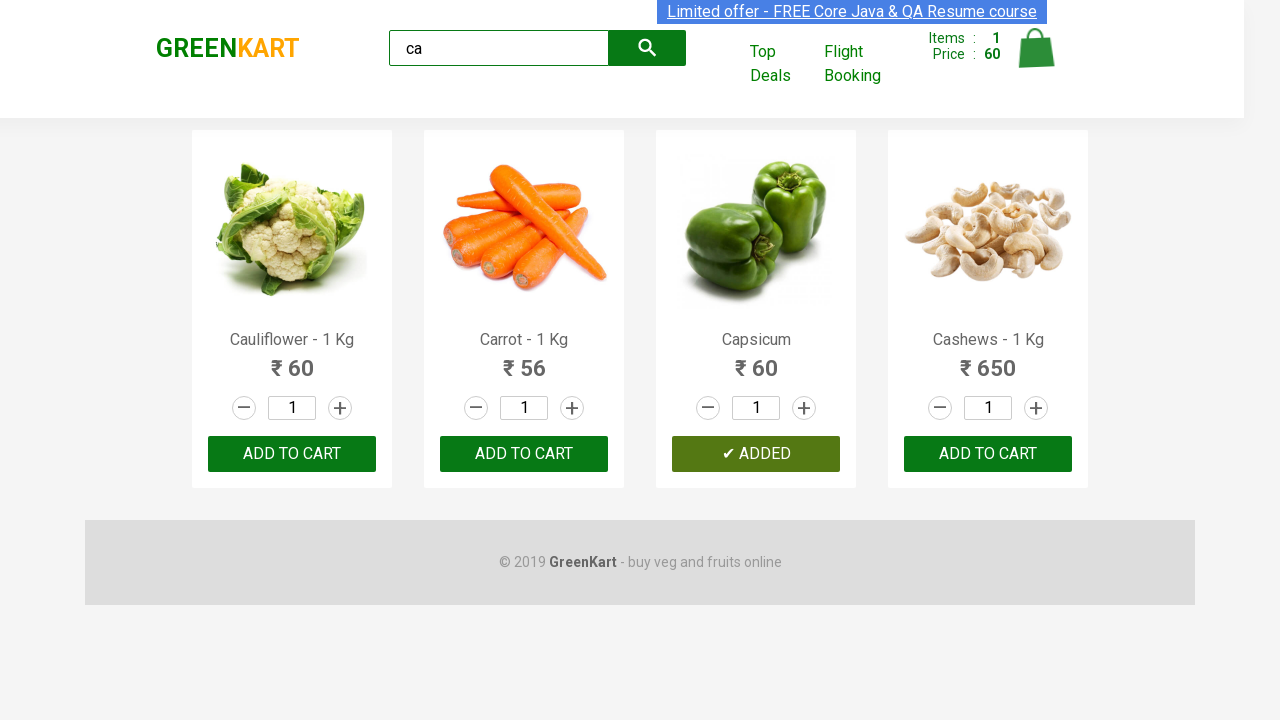

Found and clicked ADD TO CART for Cashews product at (988, 454) on .products .product >> nth=3 >> button
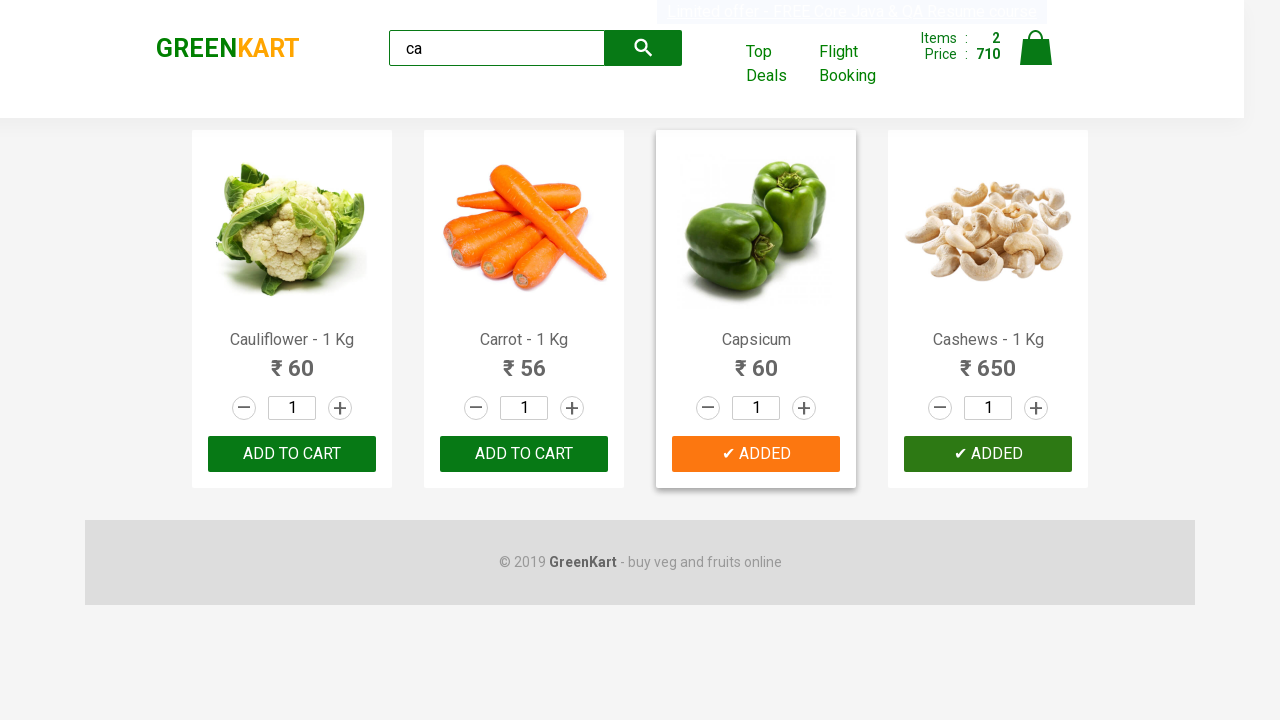

Verified brand logo text is 'GREENKART'
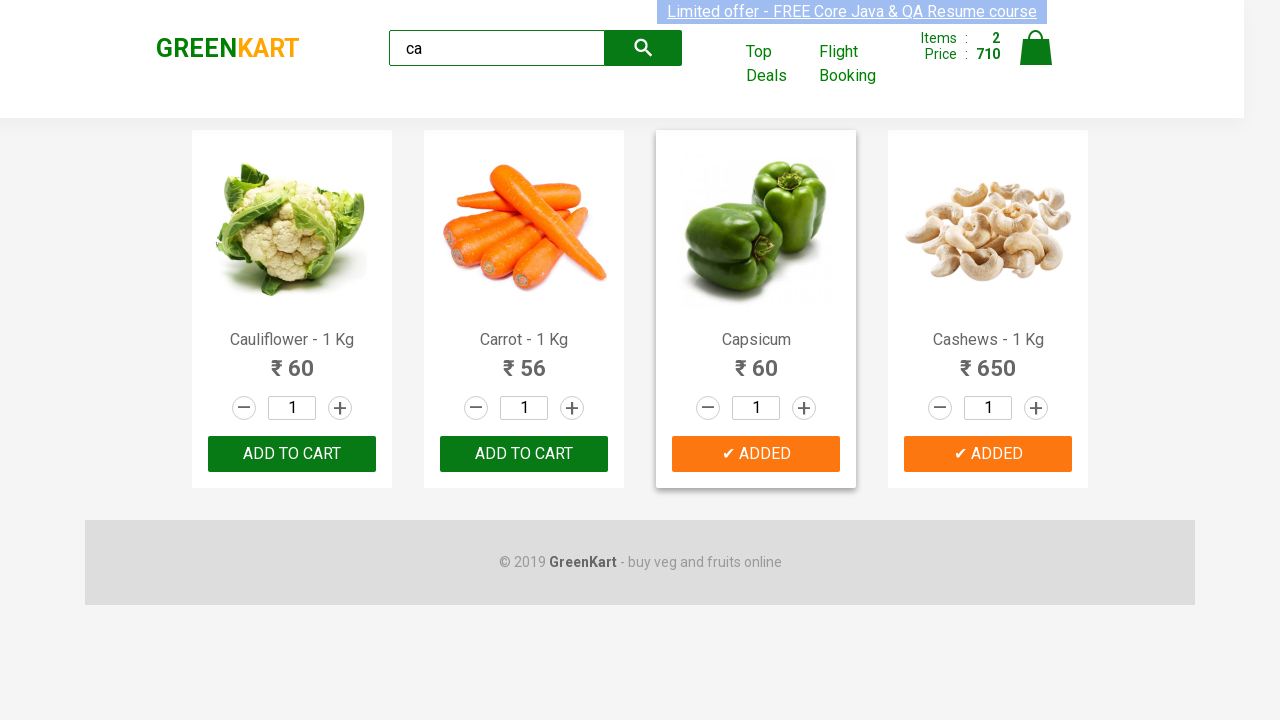

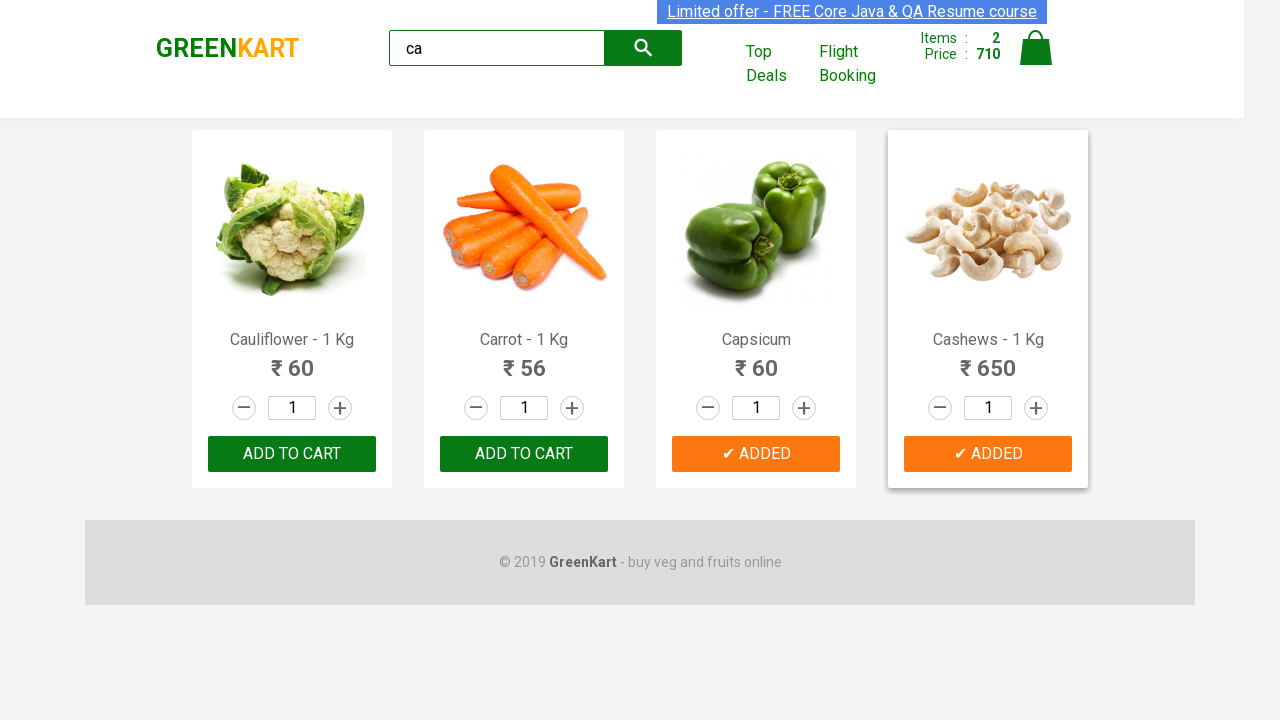